Tests alert functionality by clicking the alert button and handling the JavaScript alert

Starting URL: https://rahulshettyacademy.com/AutomationPractice/

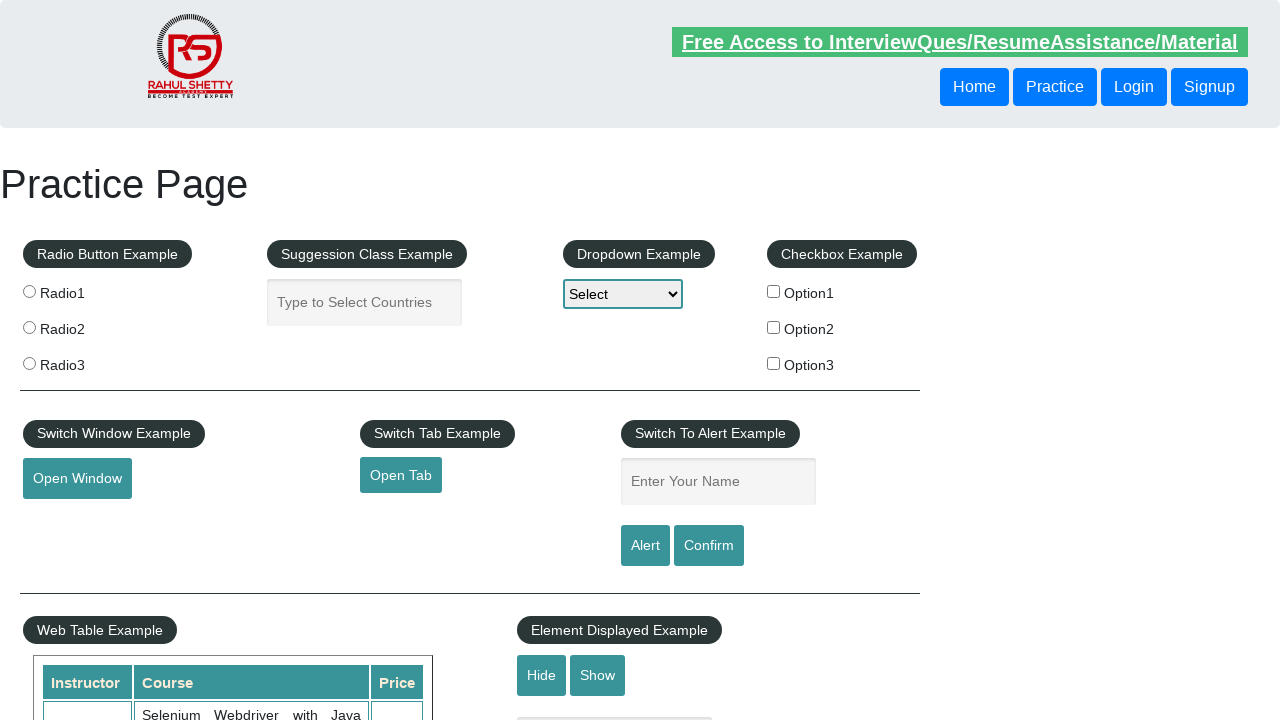

Set up dialog handler to automatically accept alerts
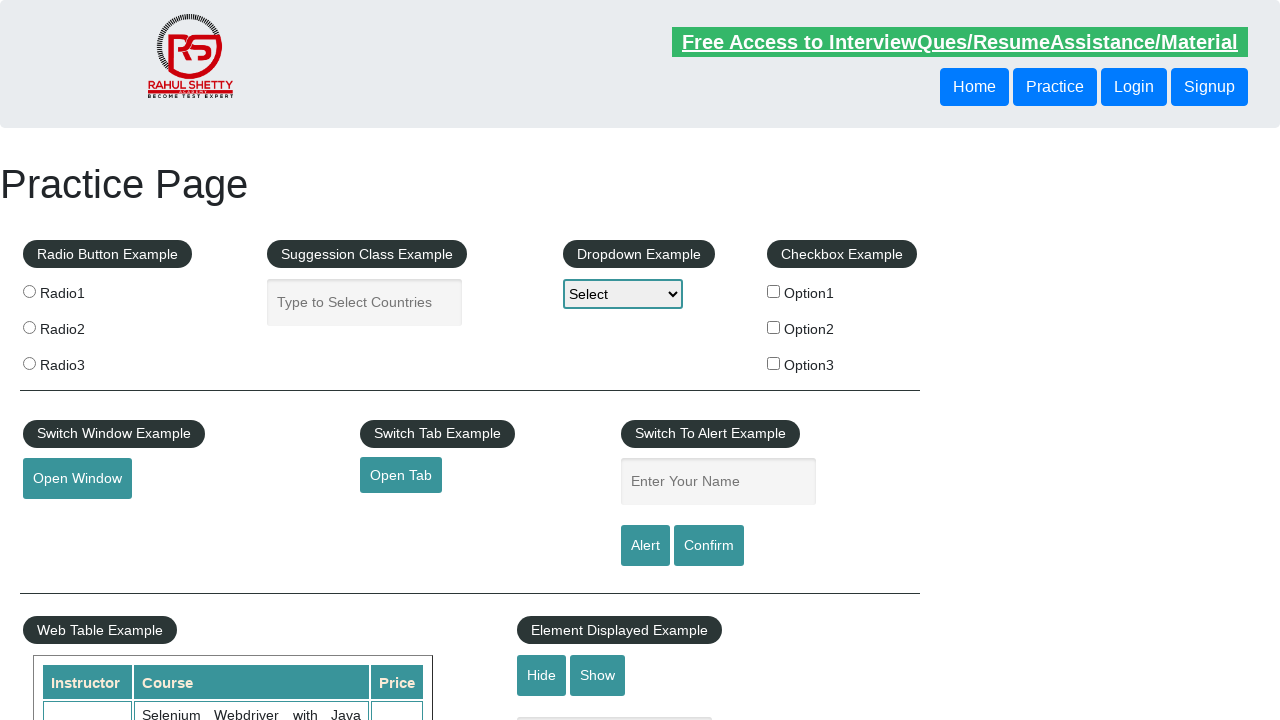

Clicked alert button on web page at (645, 546) on #alertbtn
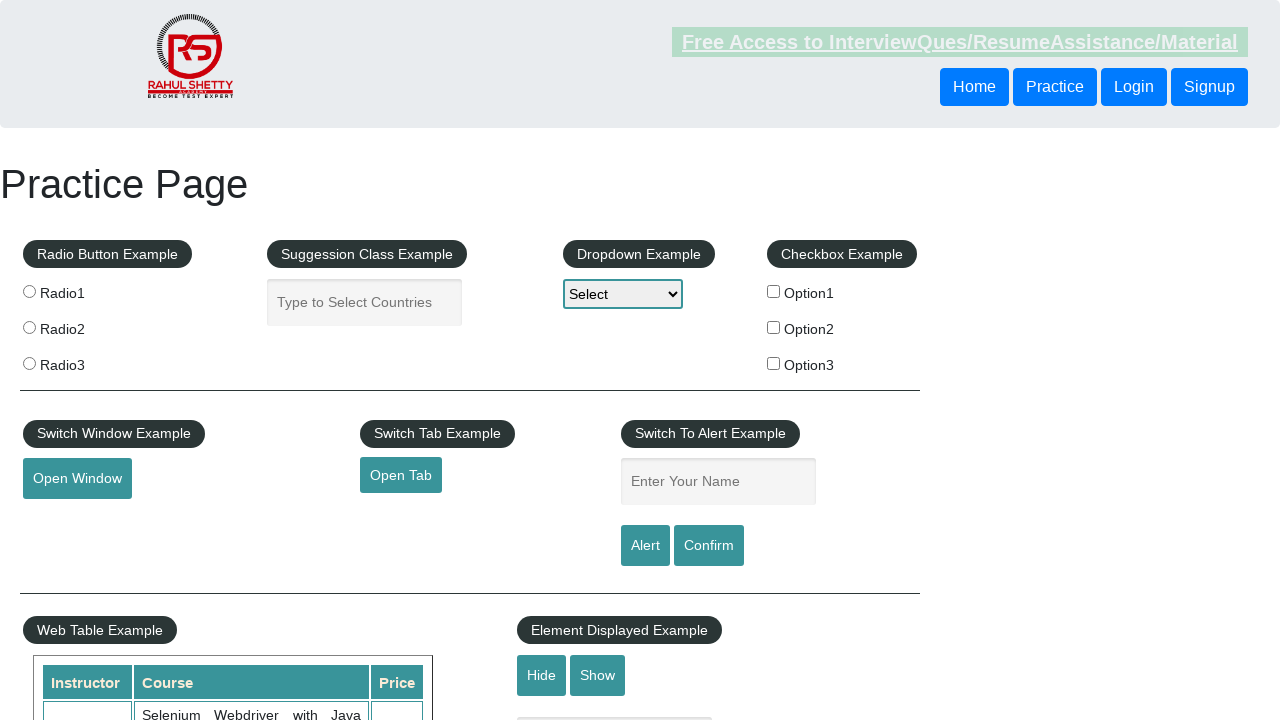

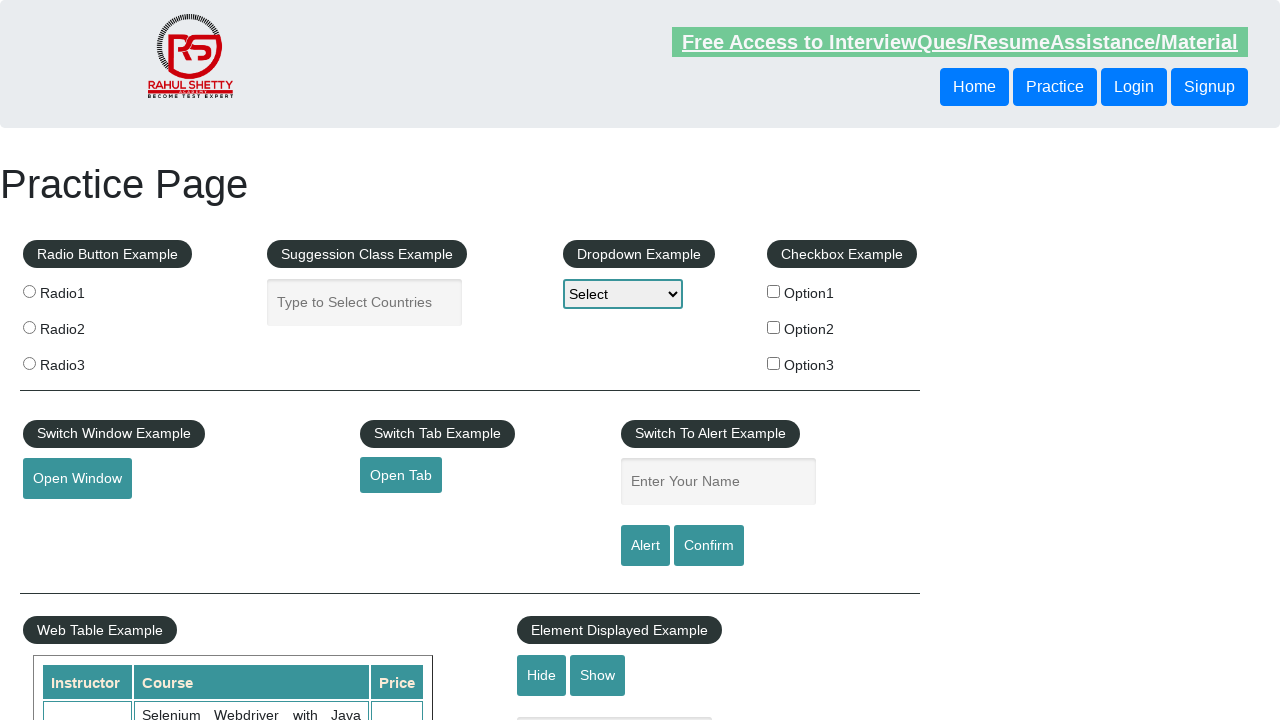